Tests interaction with a jQuery UI datepicker widget by clicking on the input field to open the calendar popup and then selecting the highlighted (current) date.

Starting URL: https://jqueryui.com/datepicker/

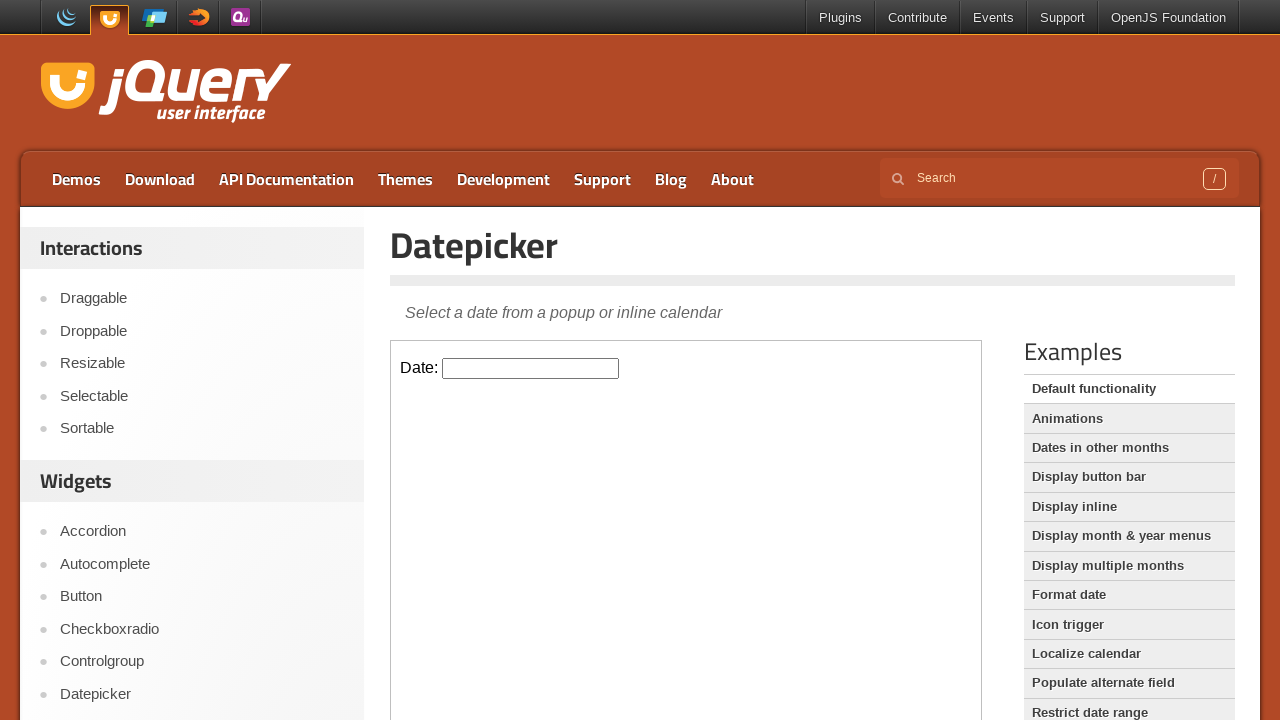

Located iframe containing datepicker demo
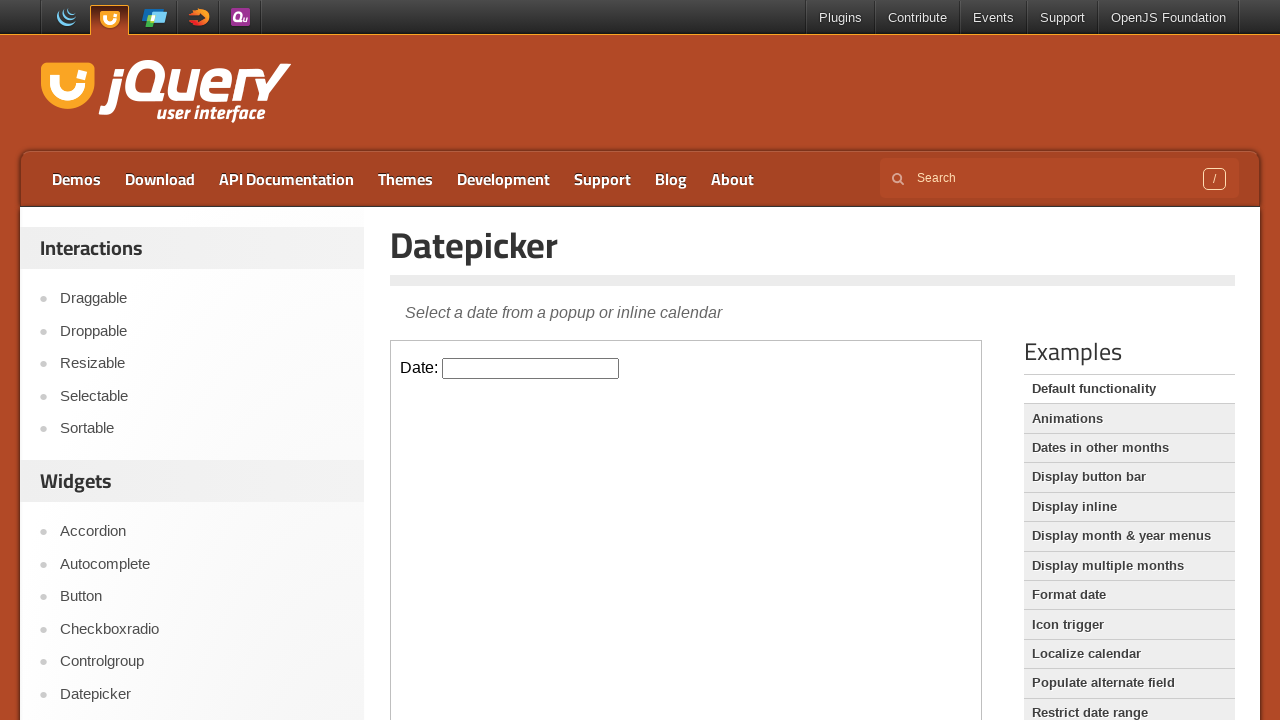

Clicked datepicker input field to open calendar popup at (531, 368) on iframe.demo-frame >> internal:control=enter-frame >> #datepicker
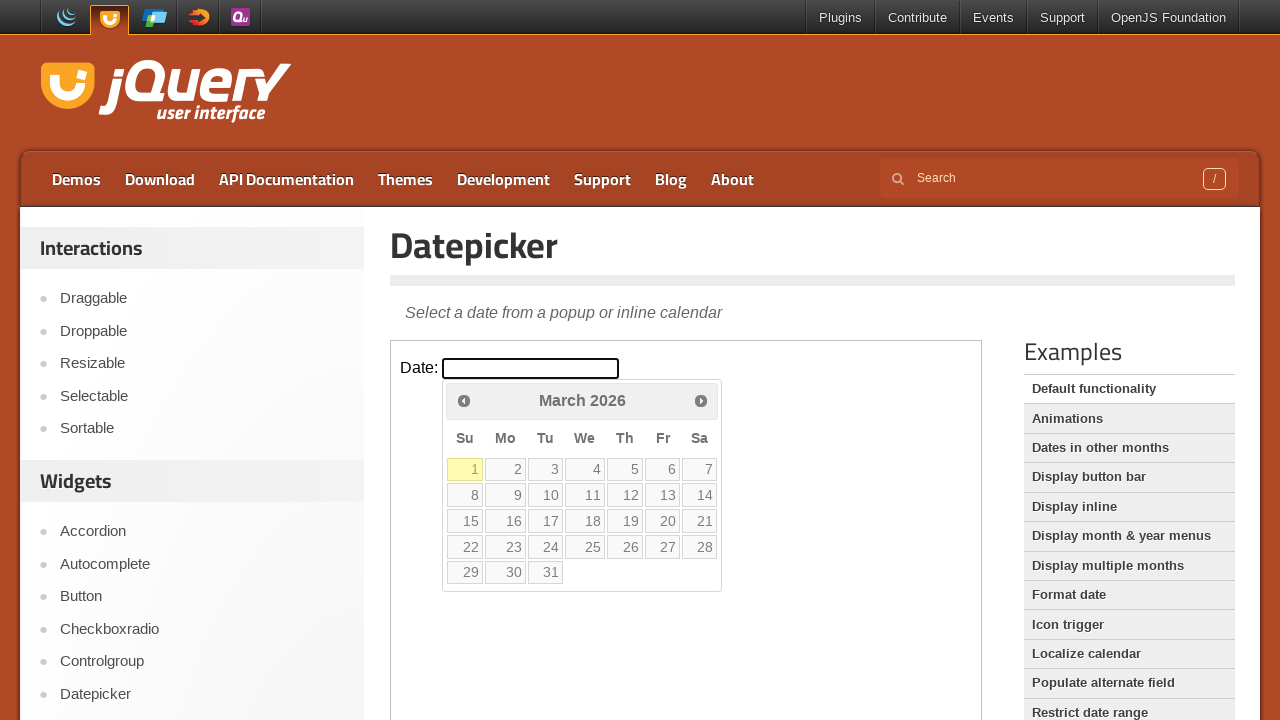

Clicked on highlighted (current) date in calendar popup at (465, 469) on iframe.demo-frame >> internal:control=enter-frame >> a.ui-state-highlight
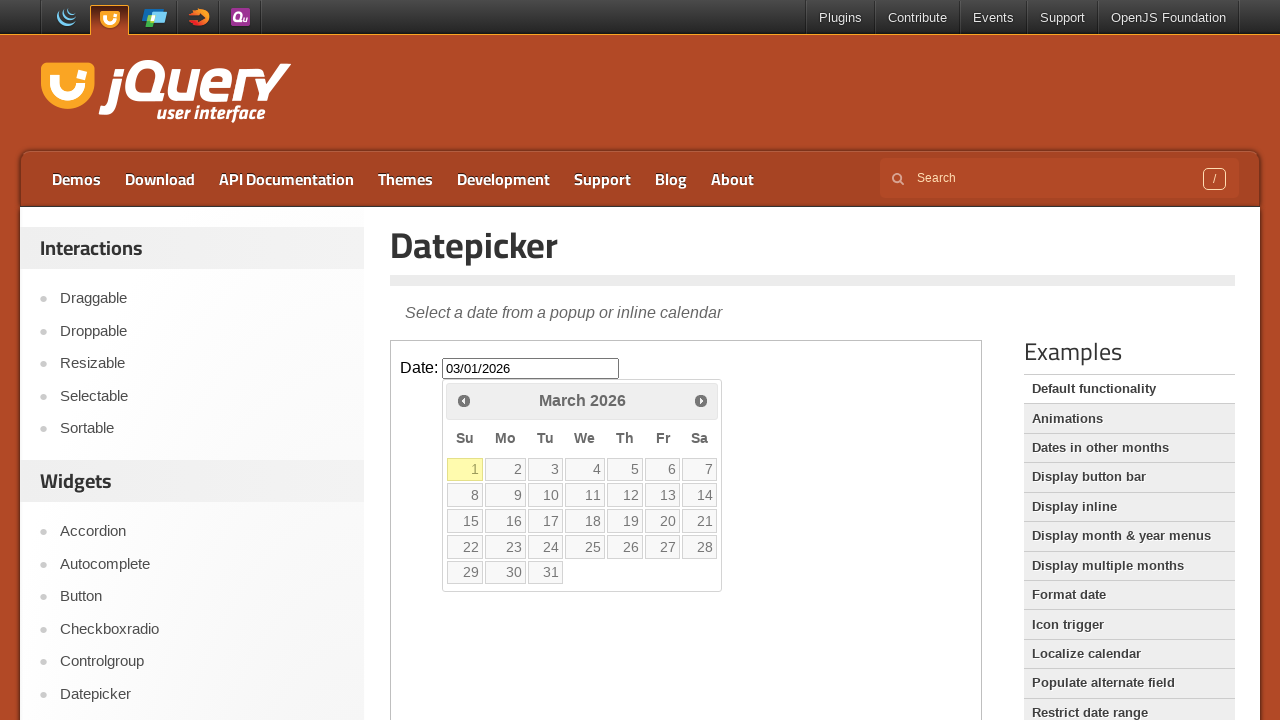

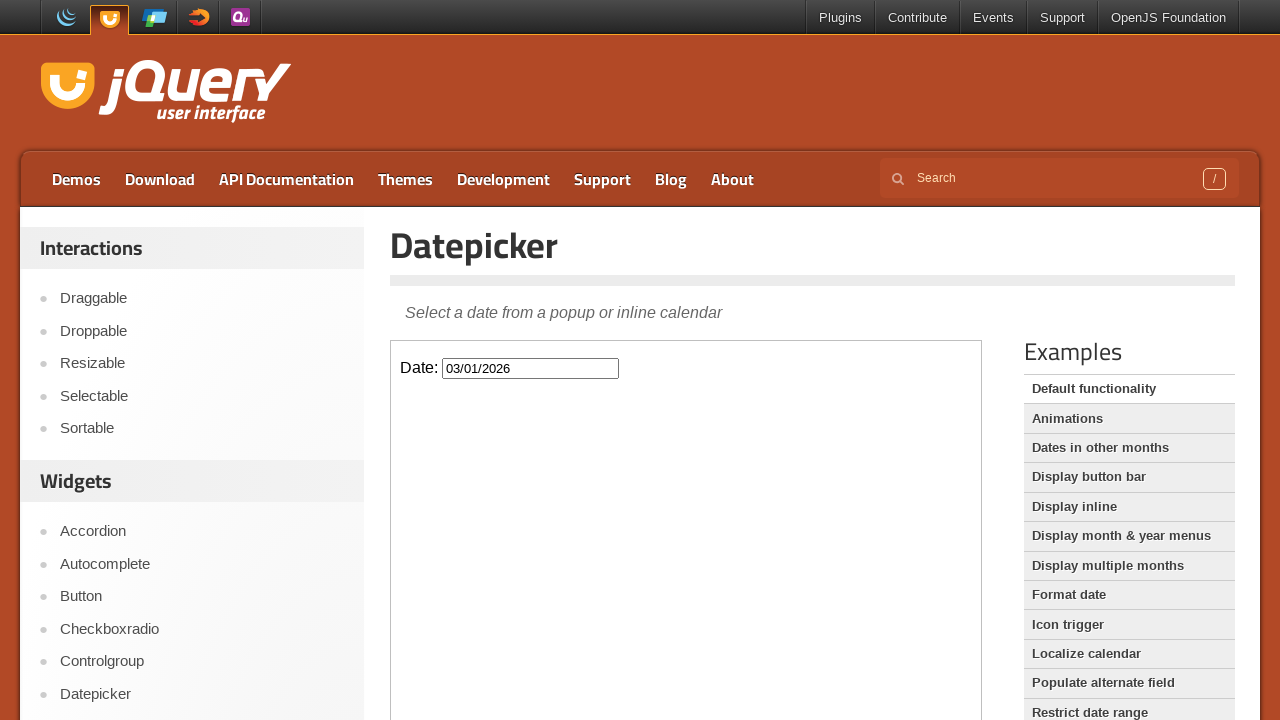